Navigates to a form page and types text naturally into a textarea field, simulating human typing speed

Starting URL: https://cursoautomacao.netlify.app

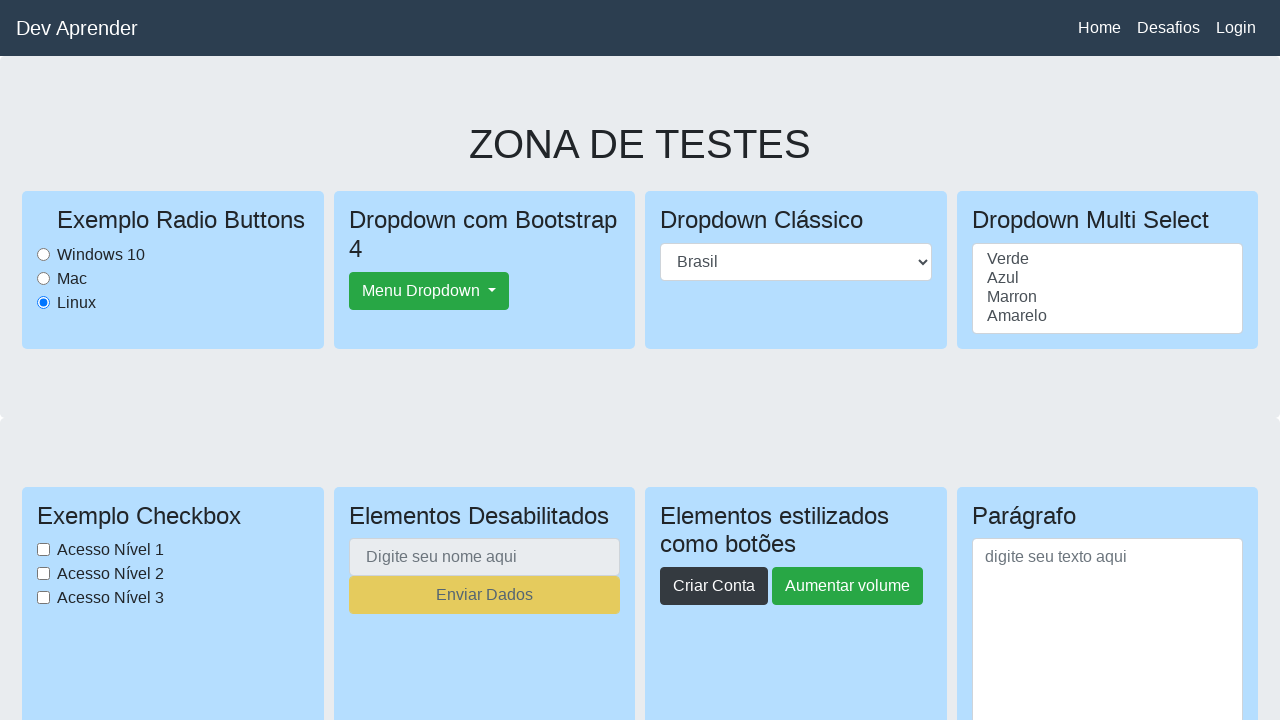

Located textarea element with placeholder 'digite seu texto aqui'
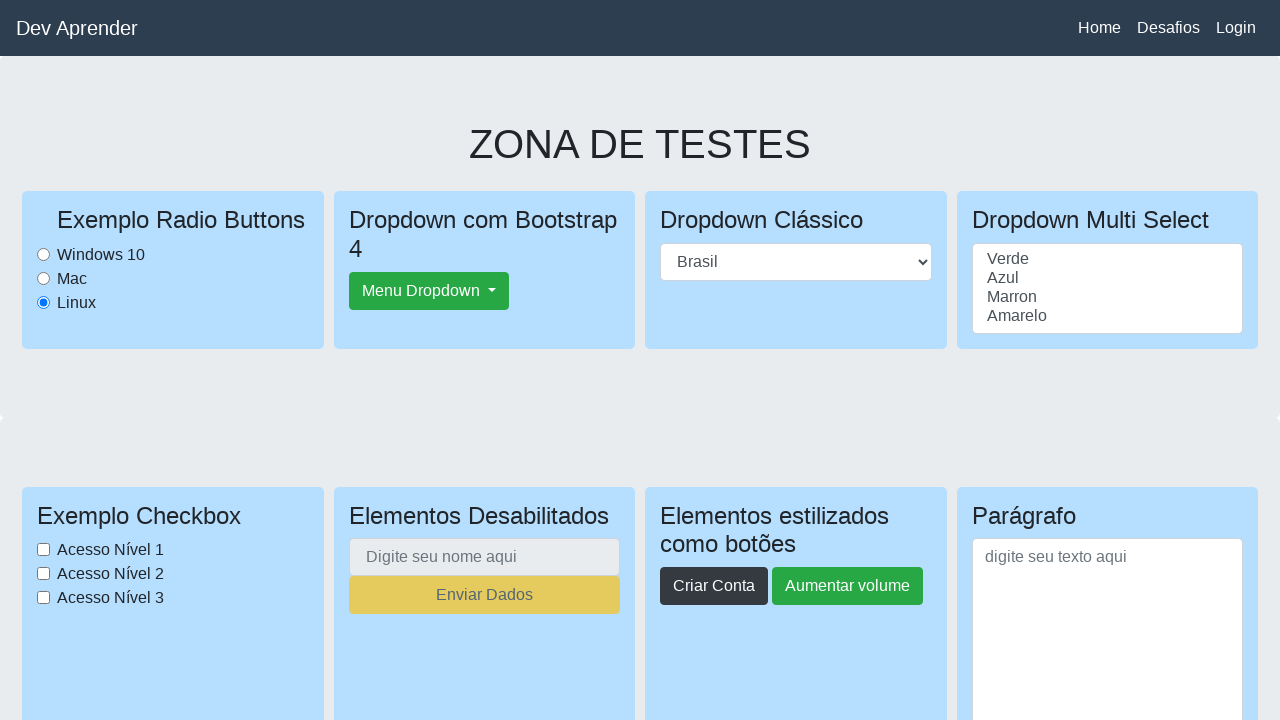

Typed full text naturally into textarea field with human-like delays between characters on xpath=//textarea[@placeholder='digite seu texto aqui']
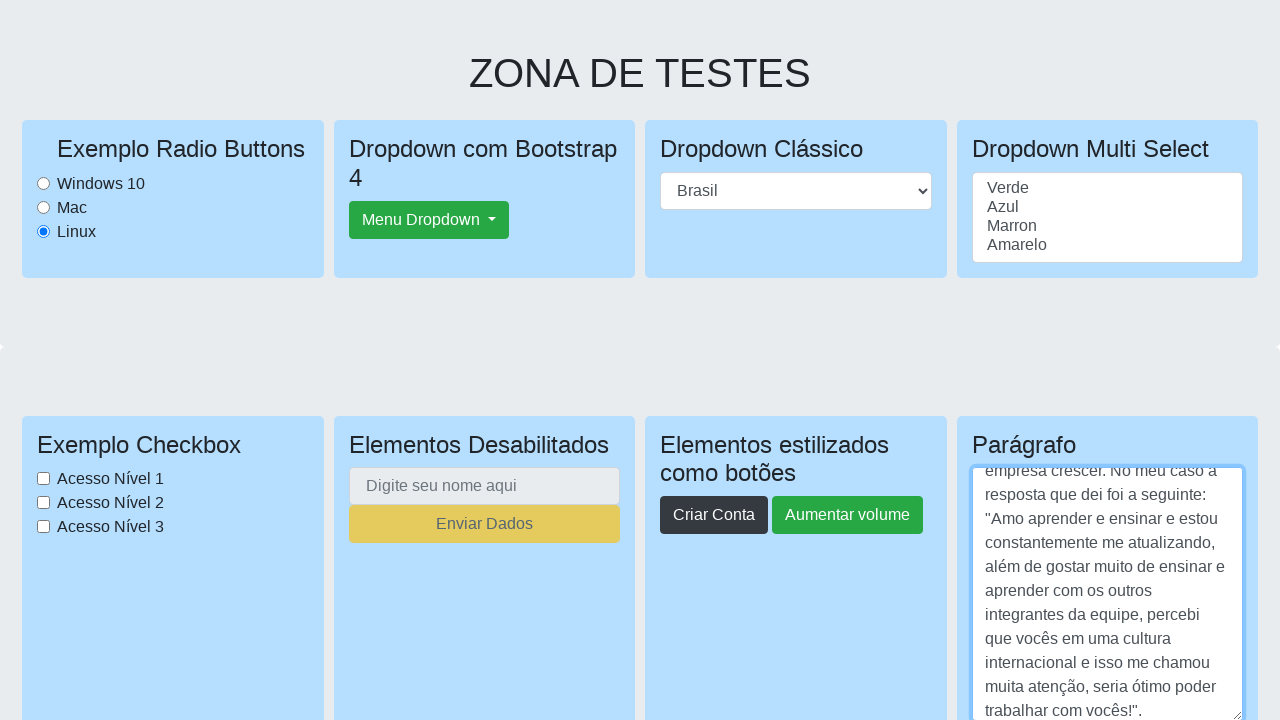

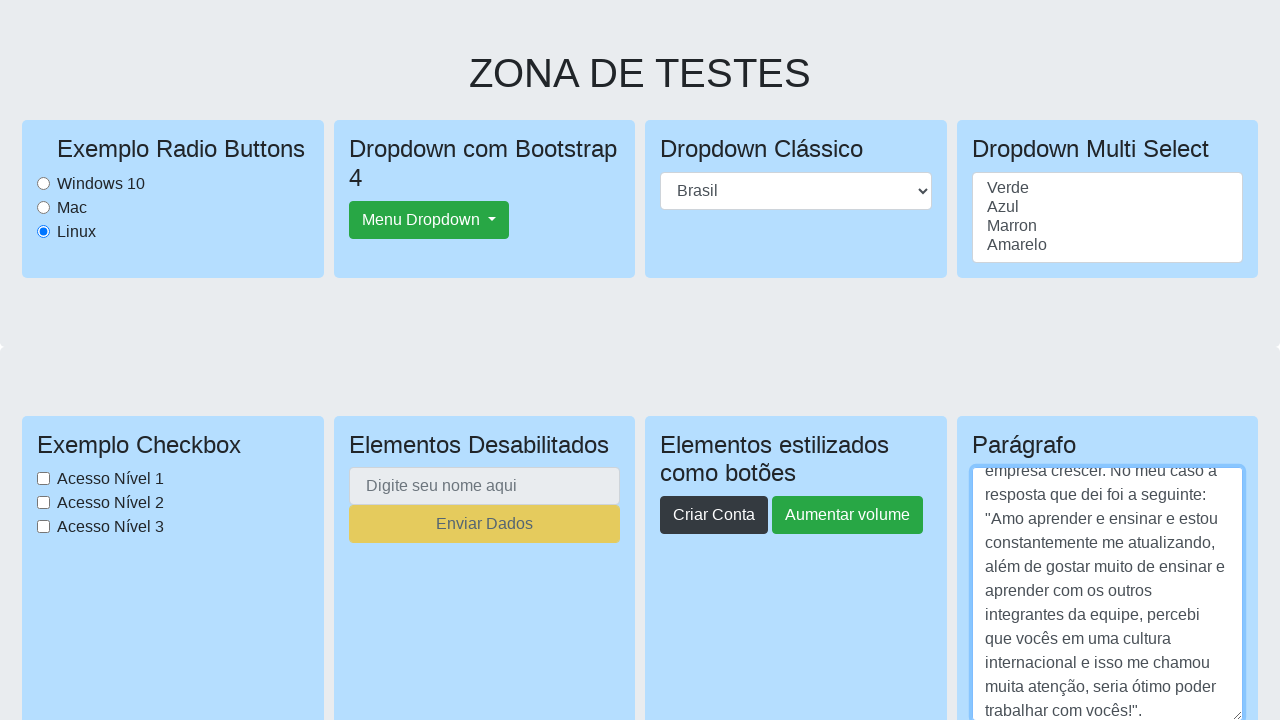